Tests adding a single item to the TodoMVC React todo list and verifies it appears correctly

Starting URL: https://todomvc.com/examples/react/dist/

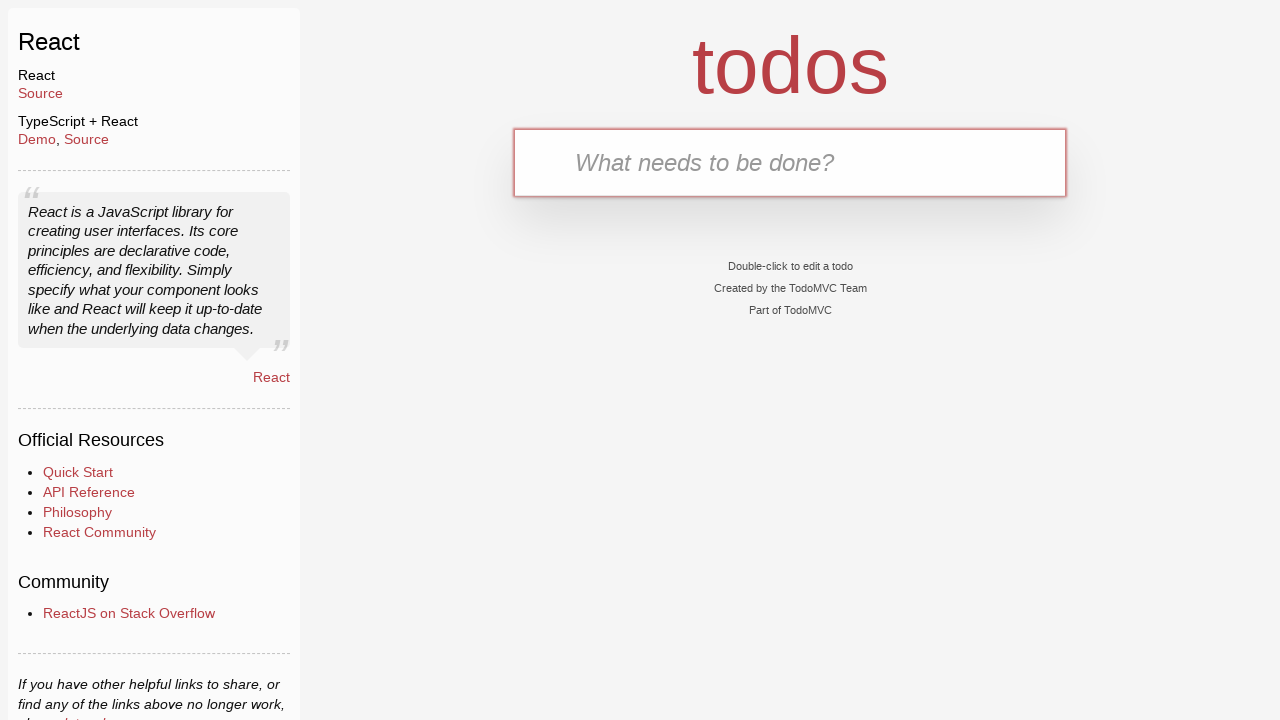

Filled new todo input field with 'Buy Sweets' on .new-todo
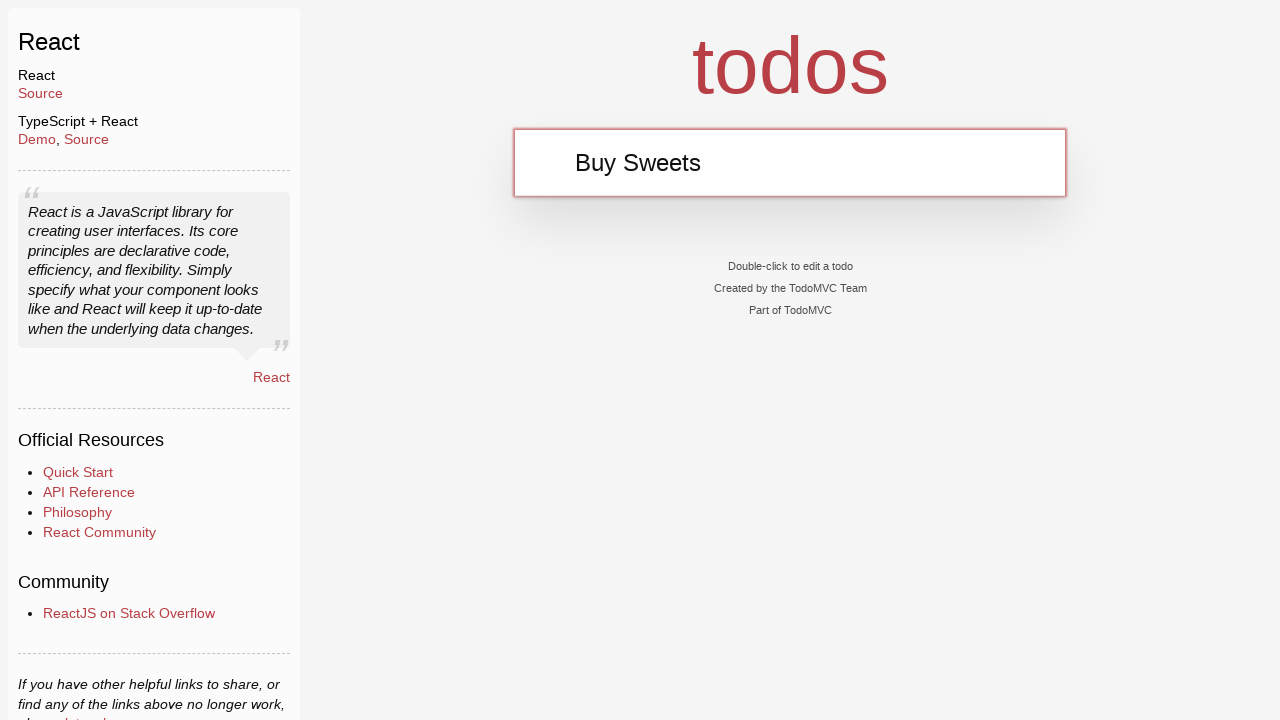

Pressed Enter to add the todo item on .new-todo
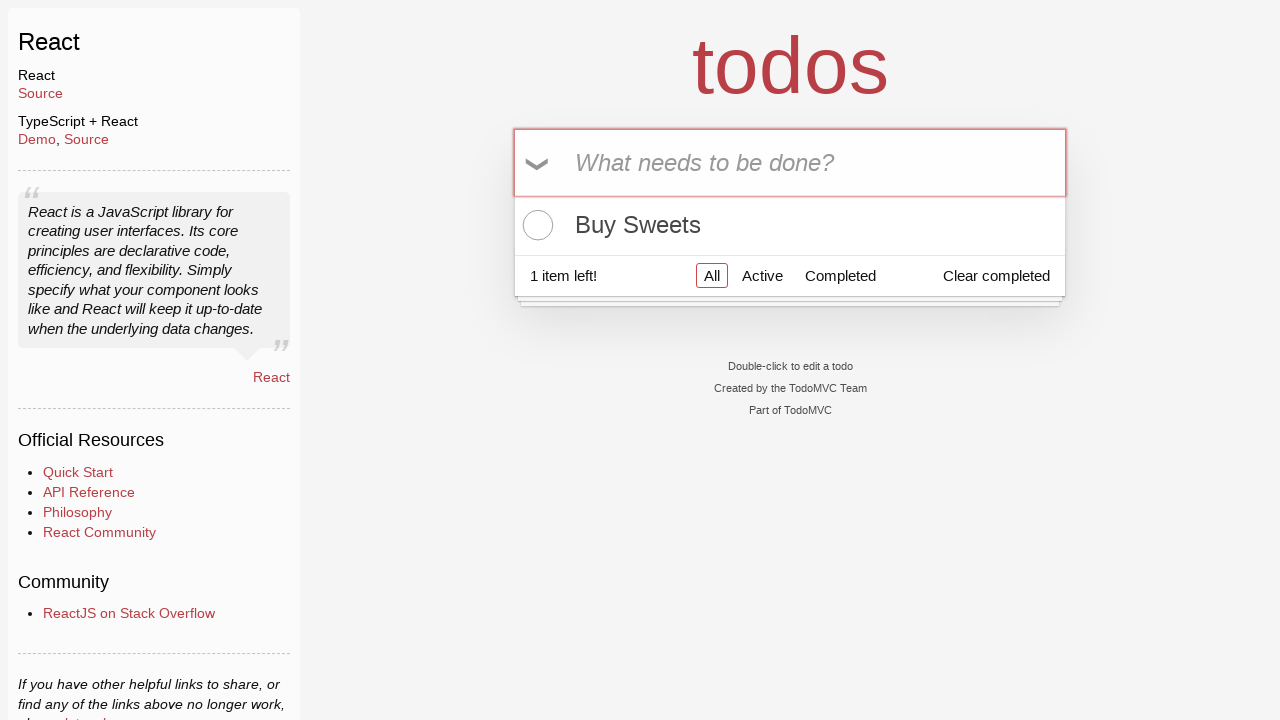

Todo item appeared in the todo list
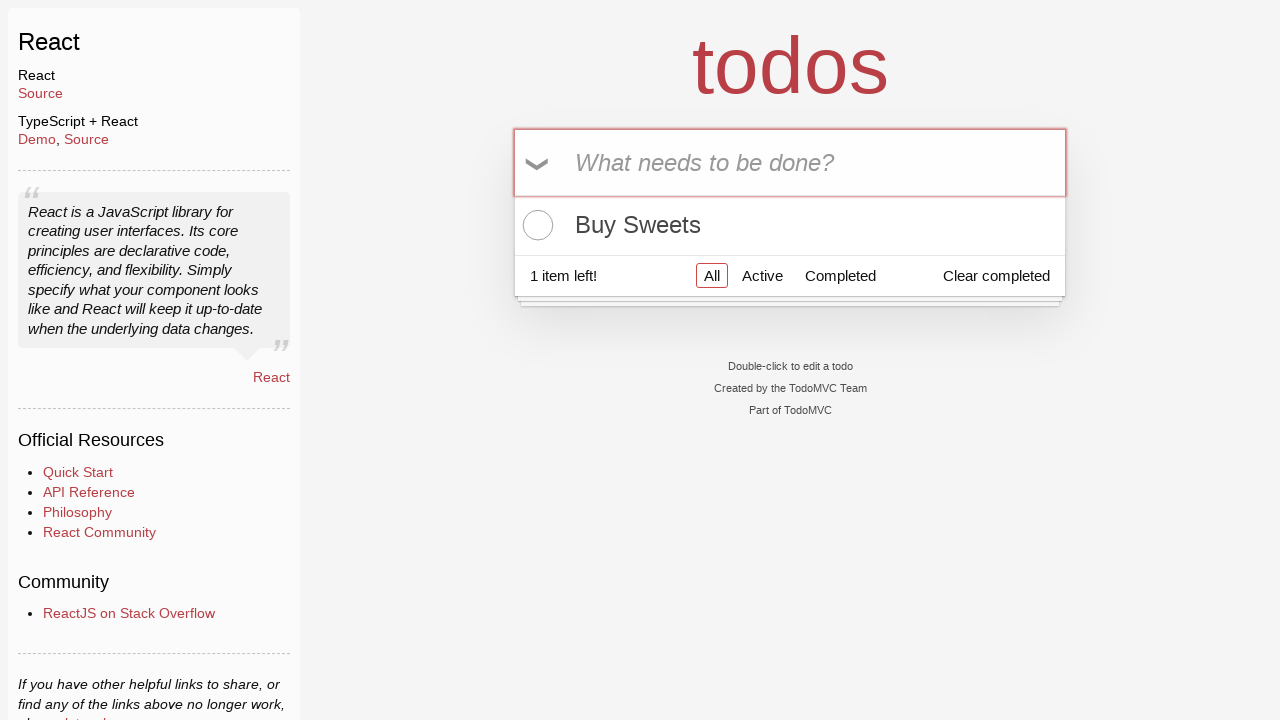

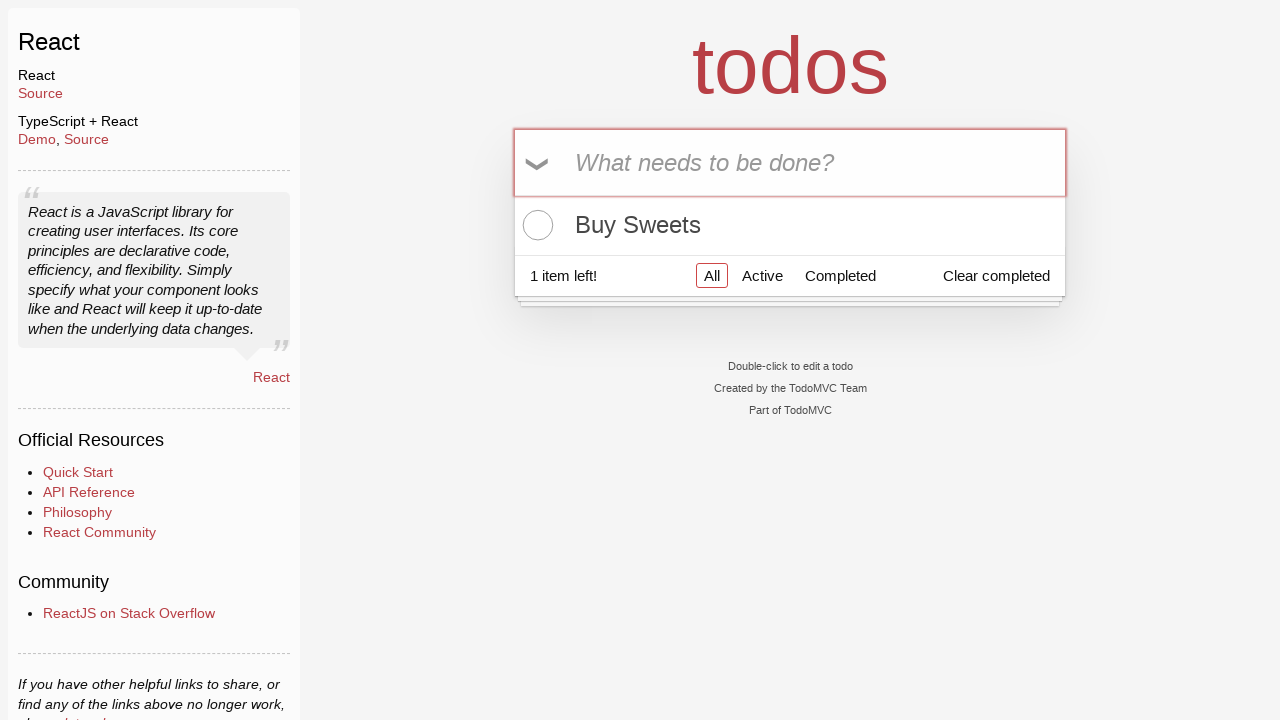